Tests frame switching functionality by navigating to a Selenium practice blog and clicking on a collapsible archive element using an XPath selector that targets a span element preceding a specific link.

Starting URL: http://seleniumpractise.blogspot.com/

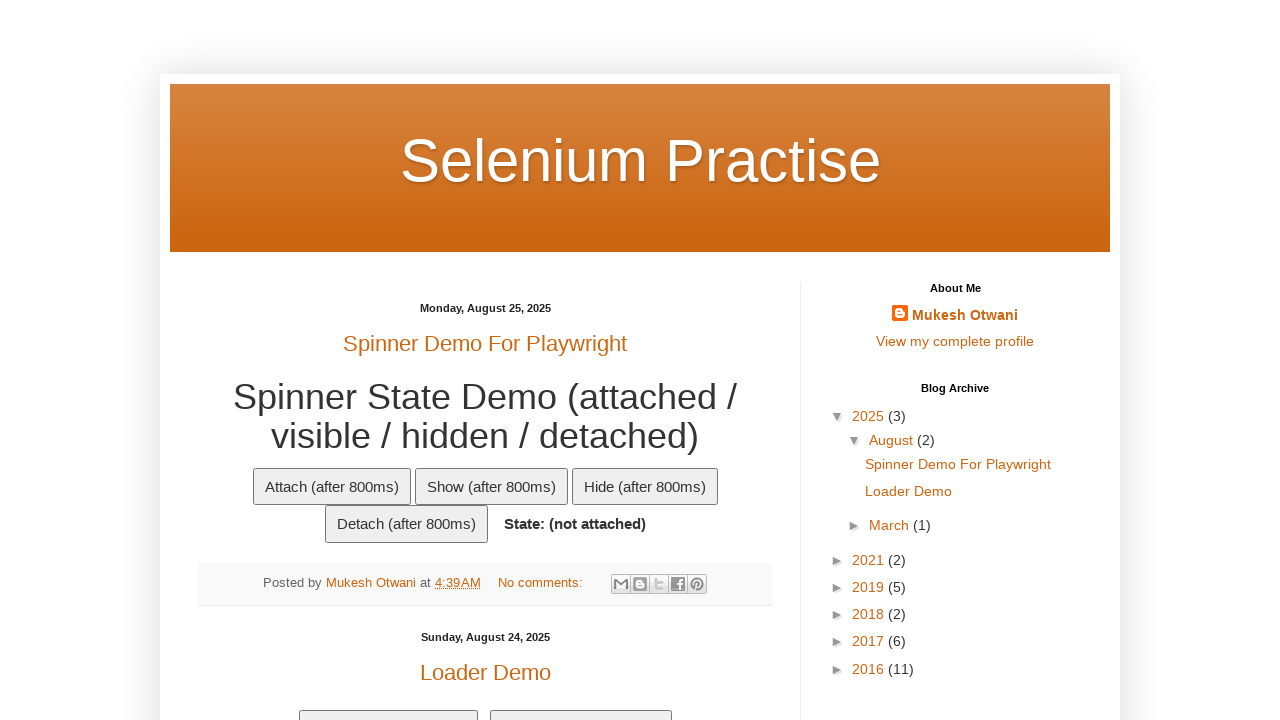

Navigated to Selenium practice blog homepage
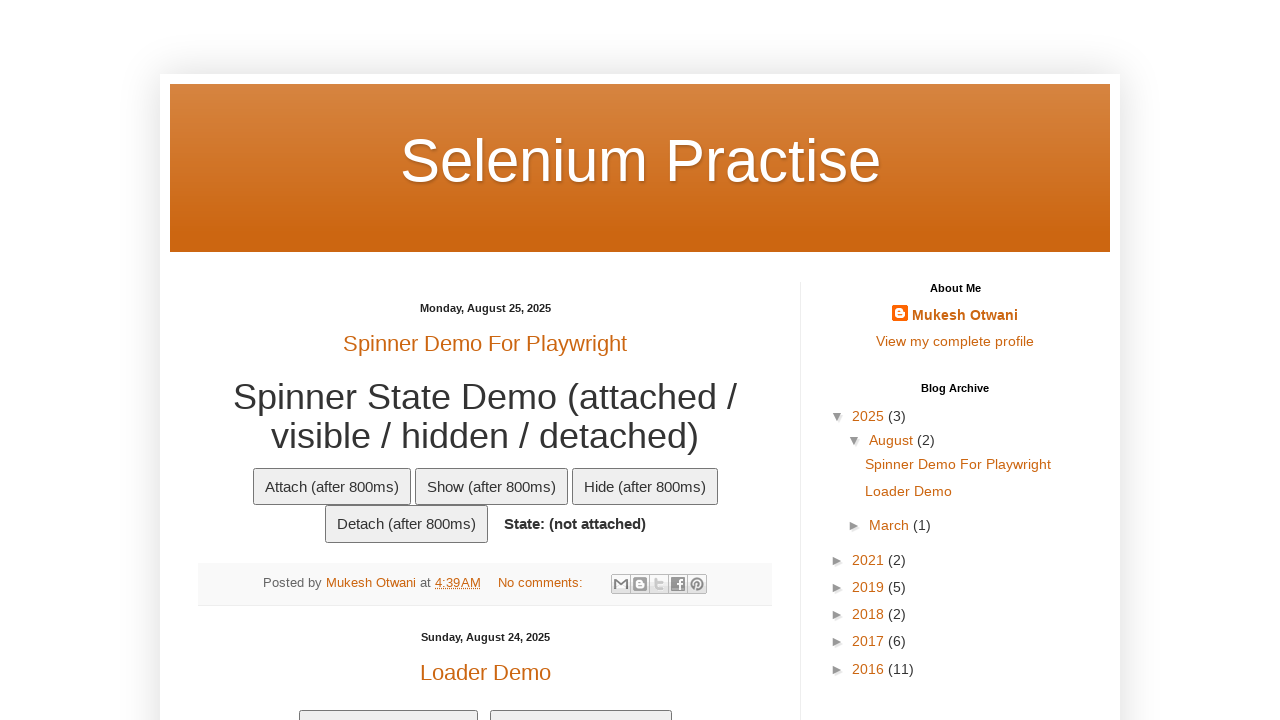

Clicked on the collapsible archive toggle for 2017 at (858, 525) on xpath=//a[@href='http://seleniumpractise.blogspot.com/2017/']//preceding::span[@
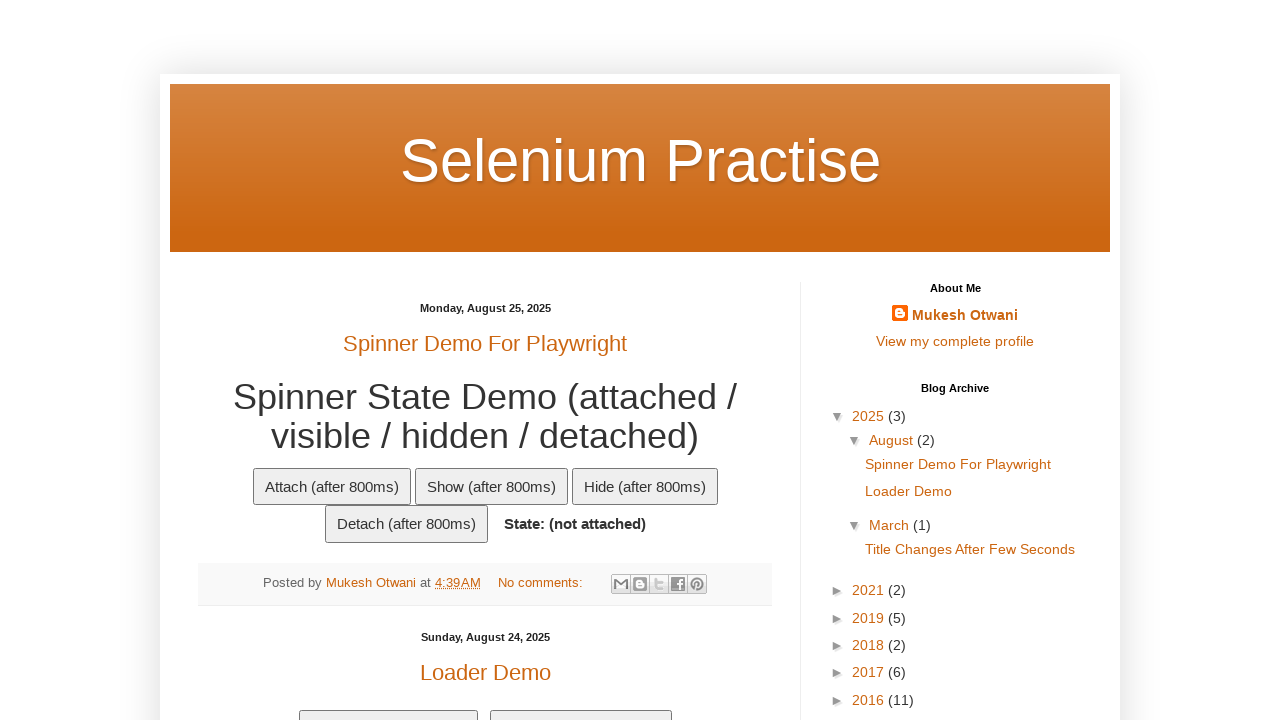

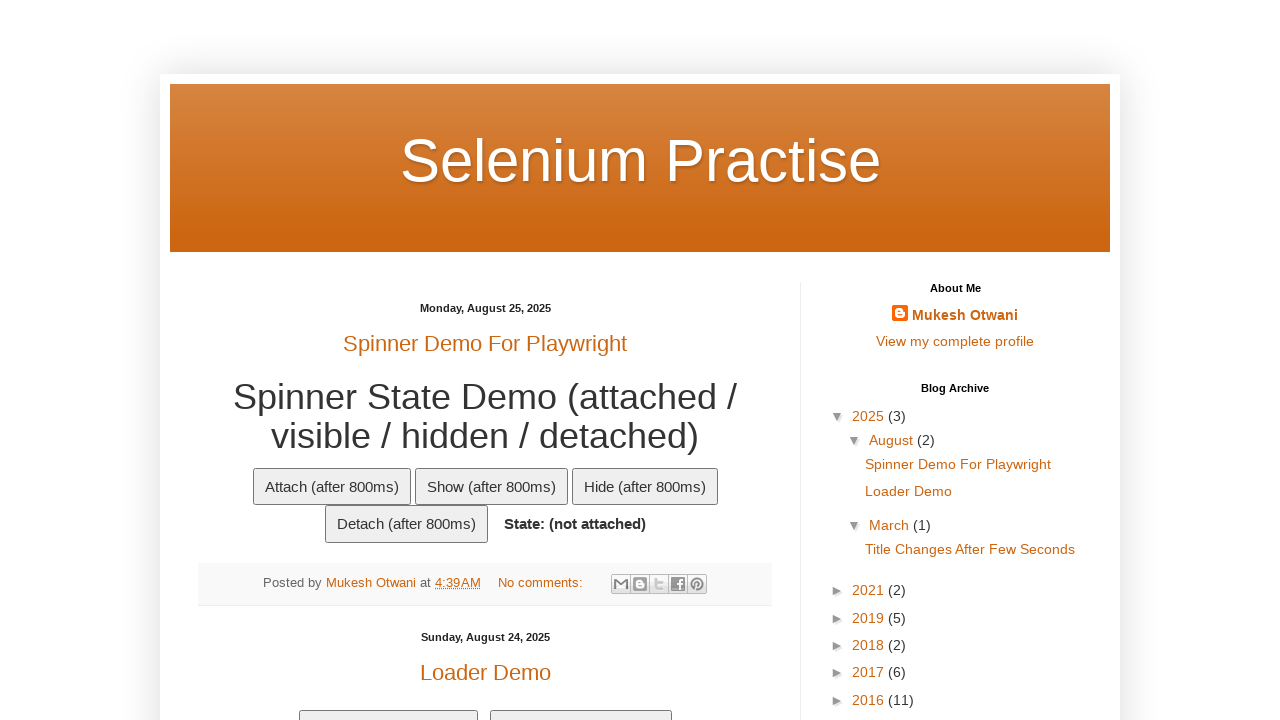